Tests sorting the Due column in ascending order by clicking the column header and verifying the values are sorted correctly using CSS pseudo-classes on the first table.

Starting URL: http://the-internet.herokuapp.com/tables

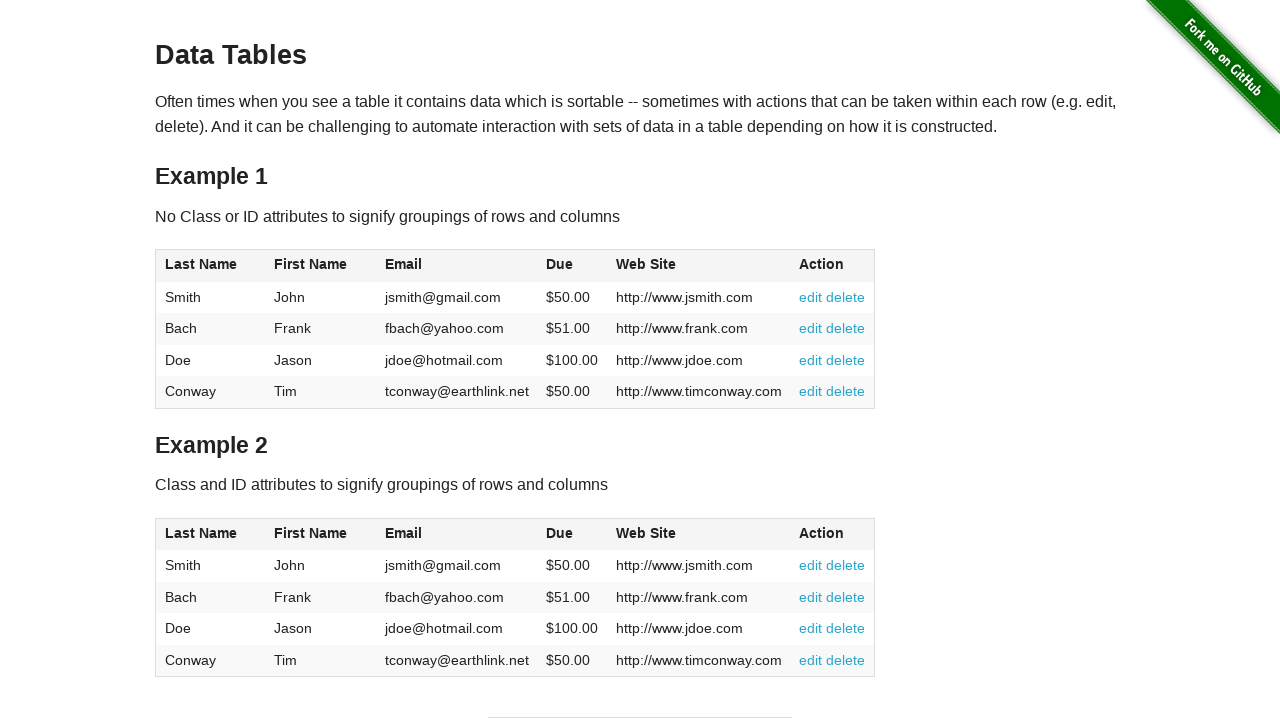

Clicked the Due column header (4th column) to sort ascending at (572, 266) on #table1 thead tr th:nth-child(4)
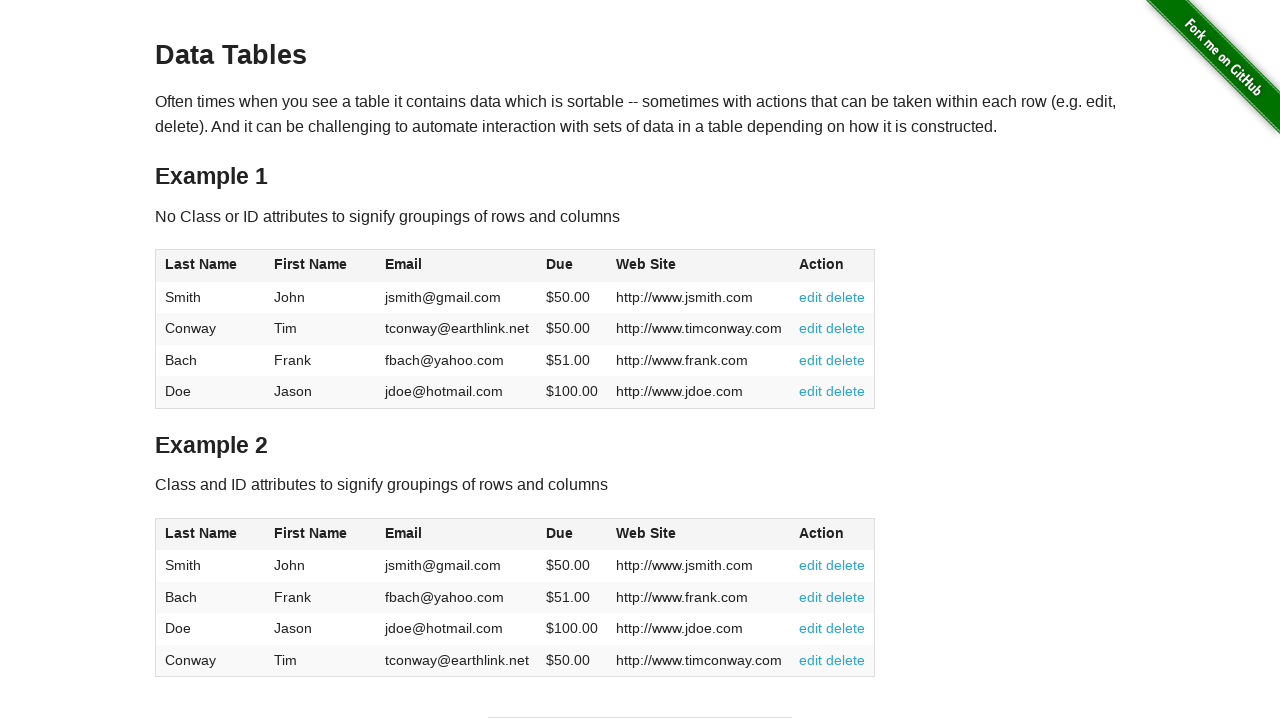

Table updated after sorting - Due column cells are now visible
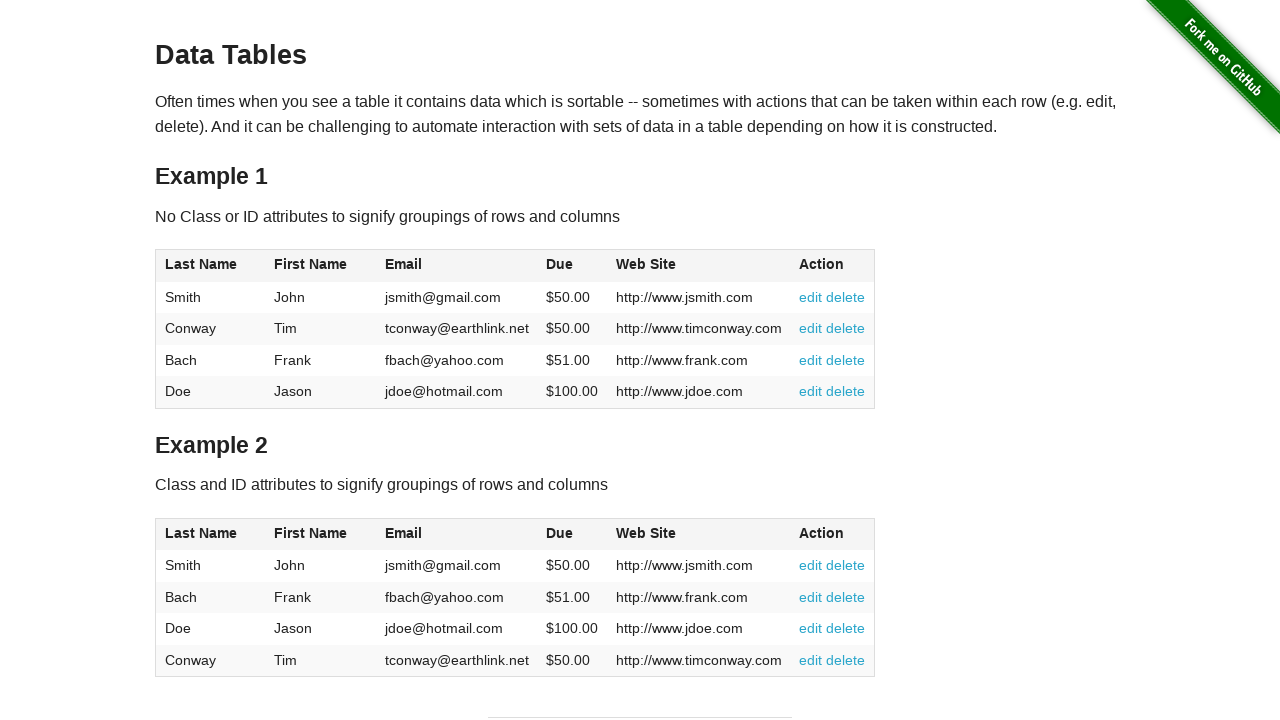

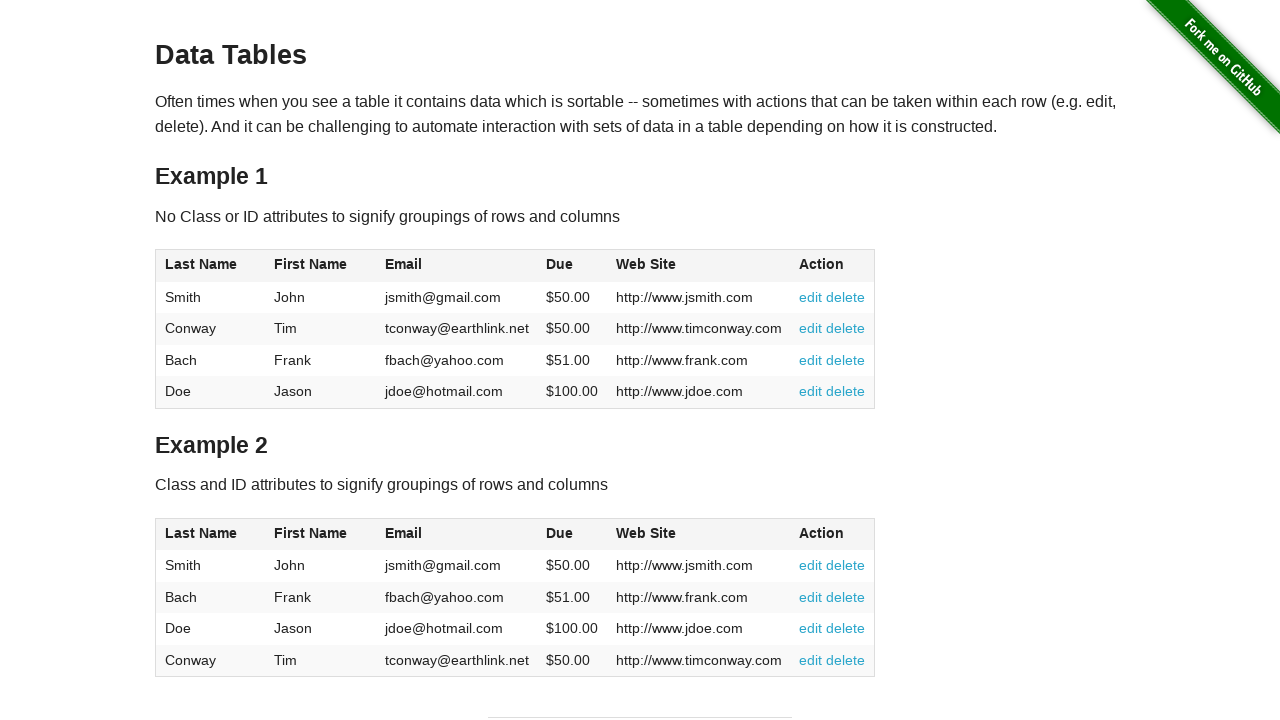